Tests XPath starts-with() function by clicking submit button and error button using partial class matching

Starting URL: https://www.saucedemo.com

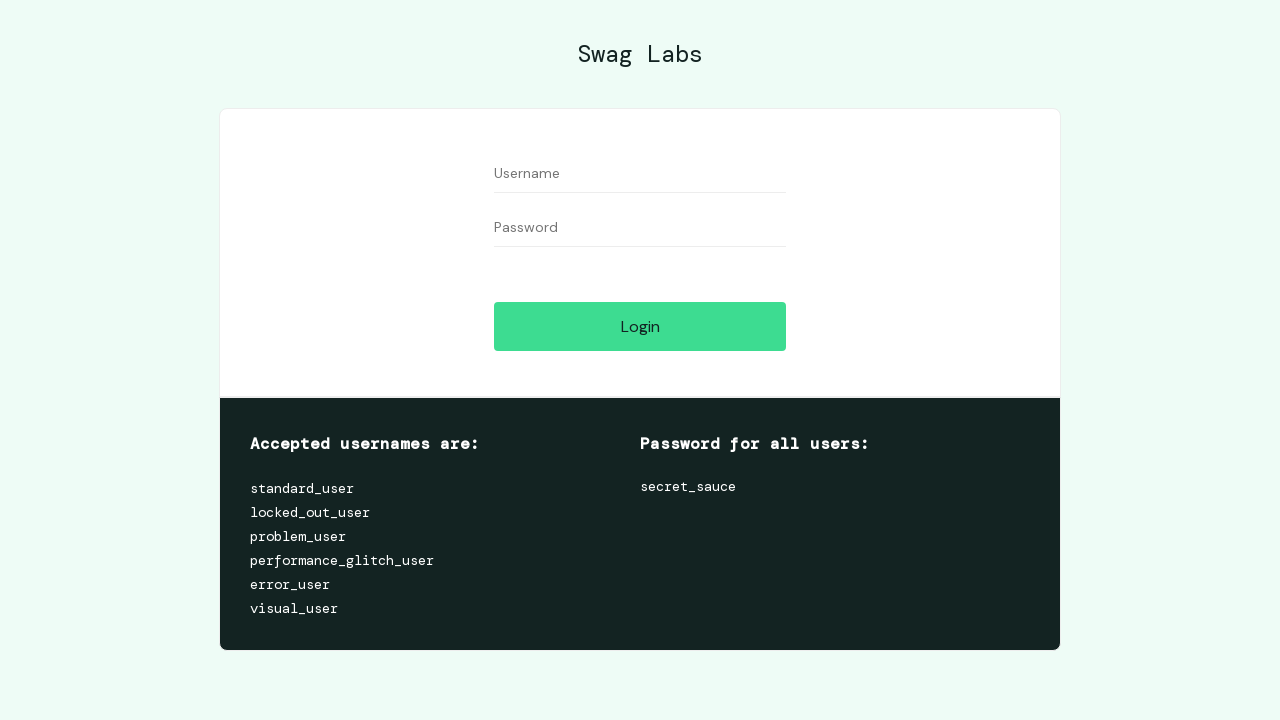

Clicked submit button using XPath starts-with() to match partial class name at (640, 326) on xpath=//input[starts-with(@class, 'submit')]
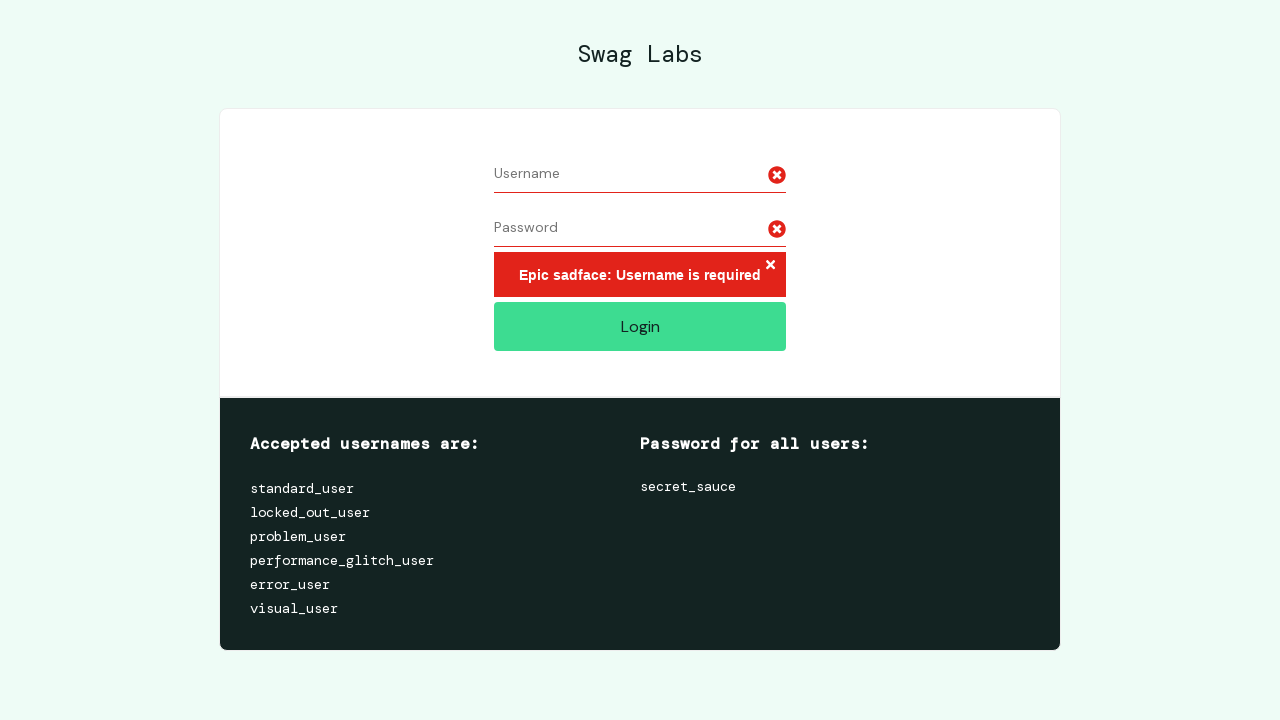

Waited for error button to appear using XPath starts-with() for class matching
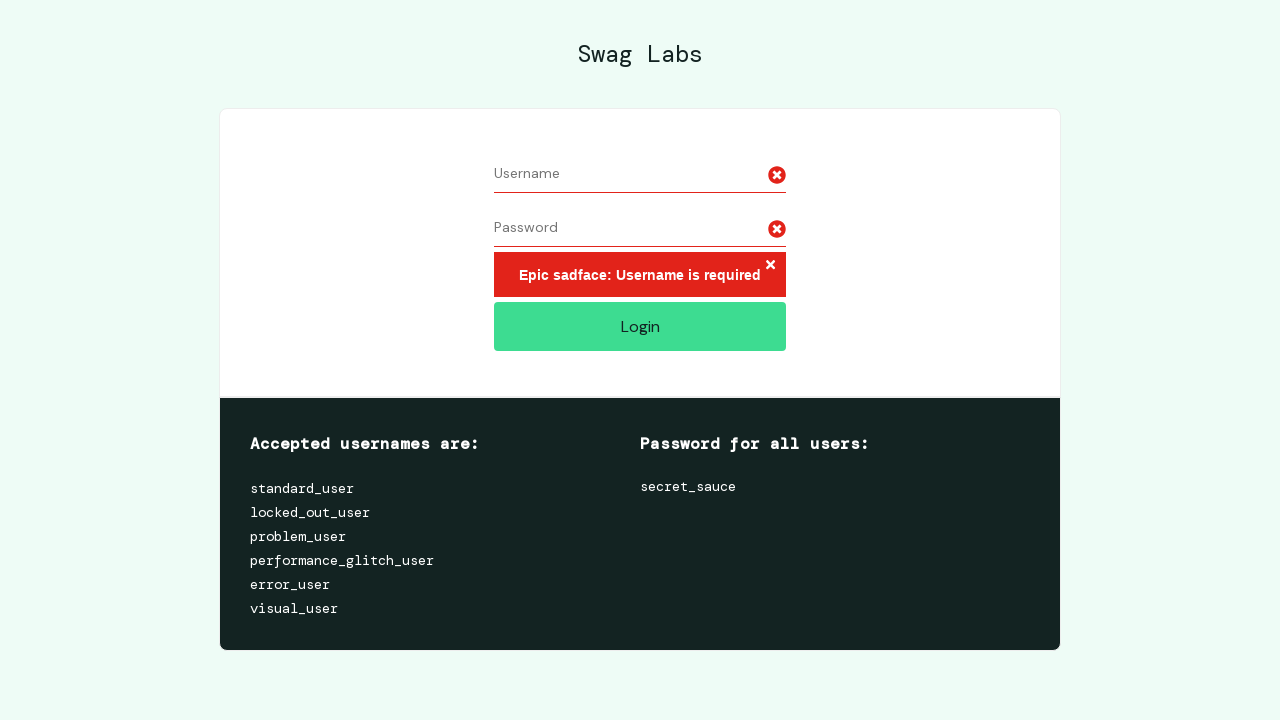

Clicked error button using XPath starts-with() to match partial class name at (770, 266) on xpath=//button[starts-with(@class, 'error')]
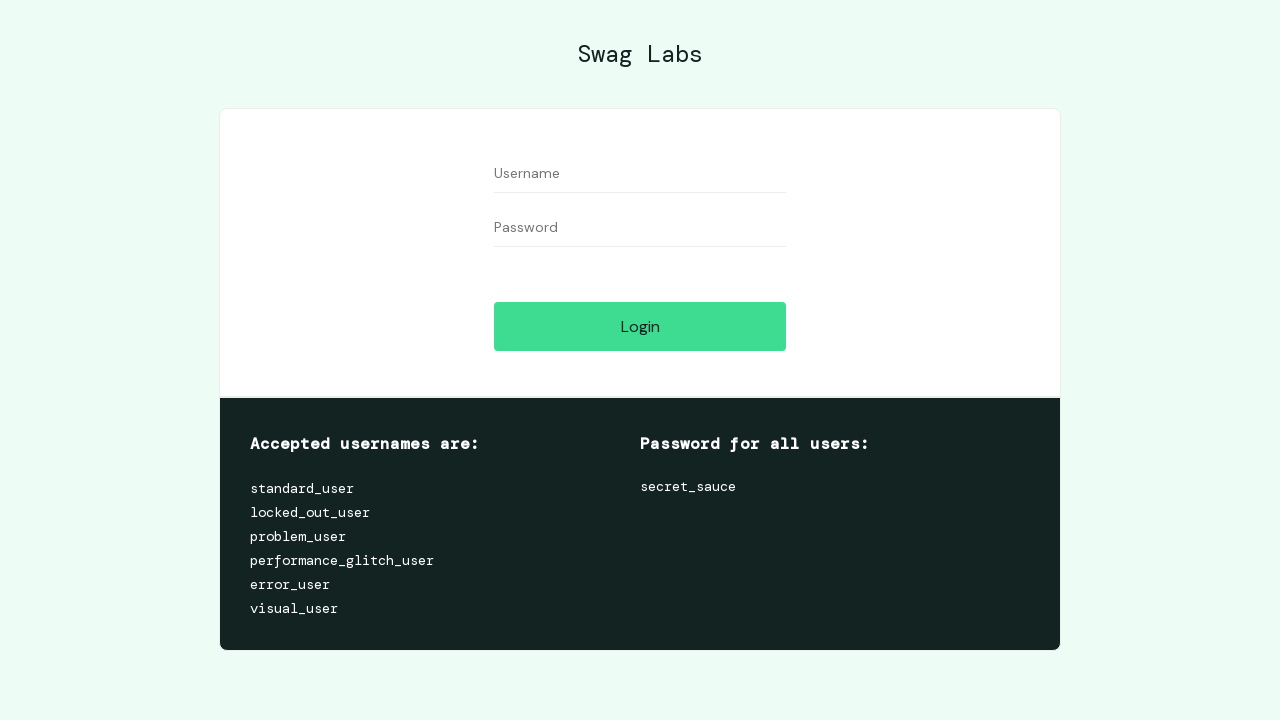

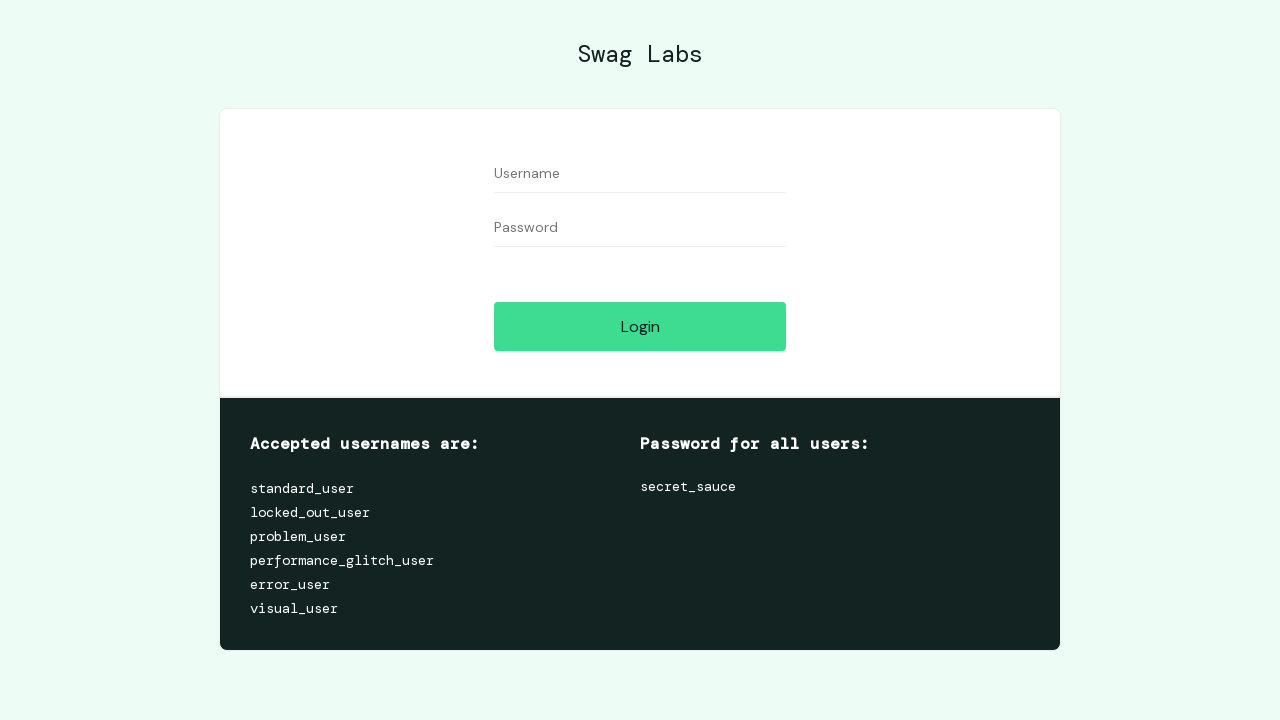